Tests the message field's ability to handle very long text input (10000 characters) to verify max length handling.

Starting URL: https://parabank.parasoft.com/parabank/contact.htm

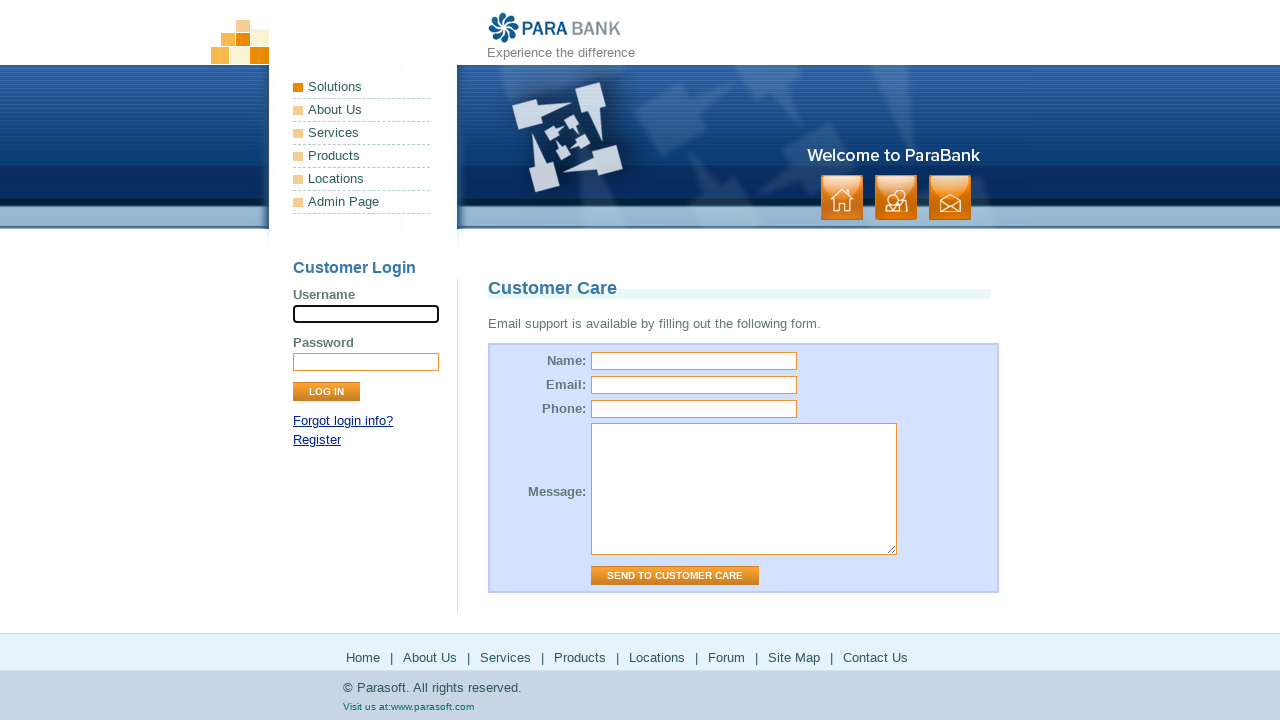

Waited for page to load (networkidle)
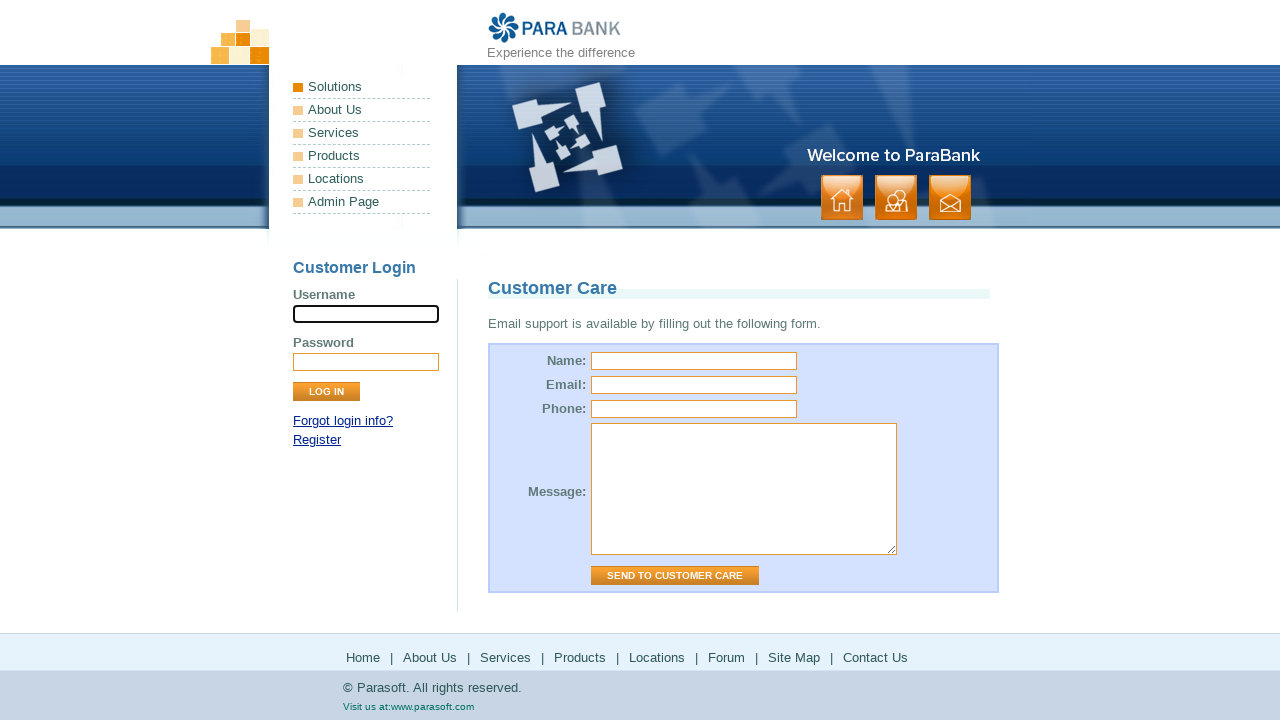

Filled message field with 10000 character string on textarea[name="message"]
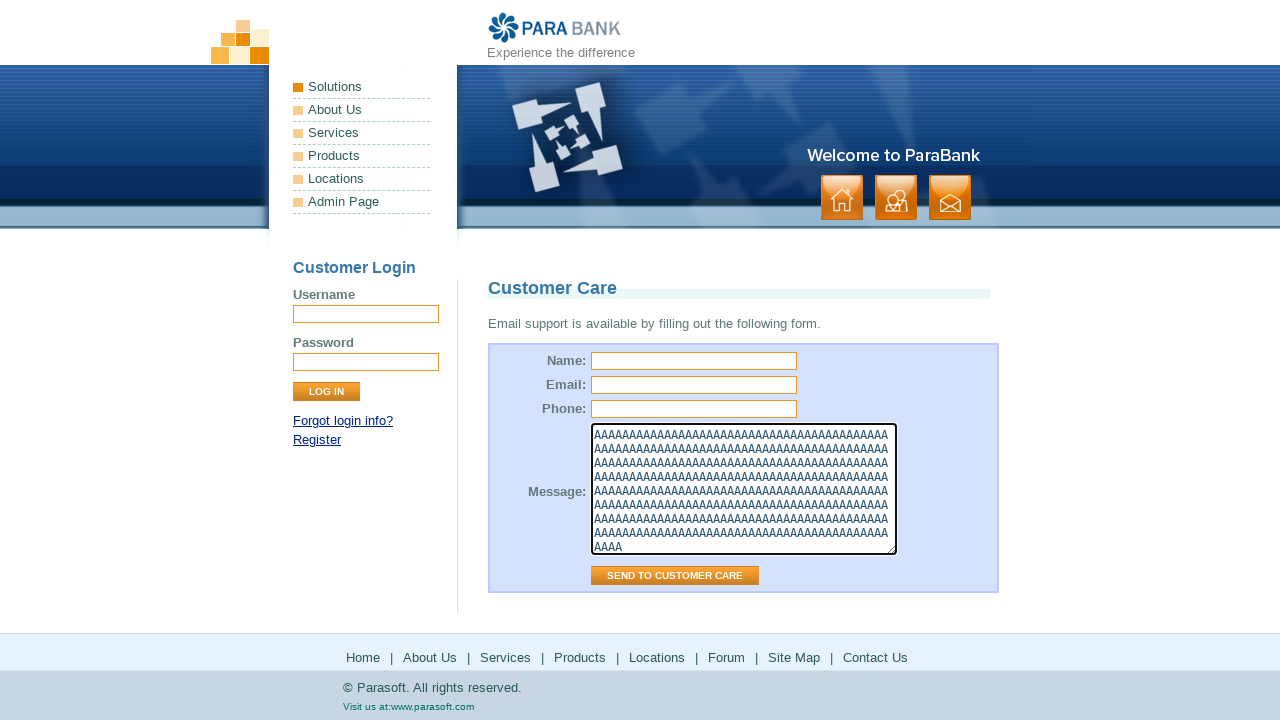

Retrieved actual value from message field
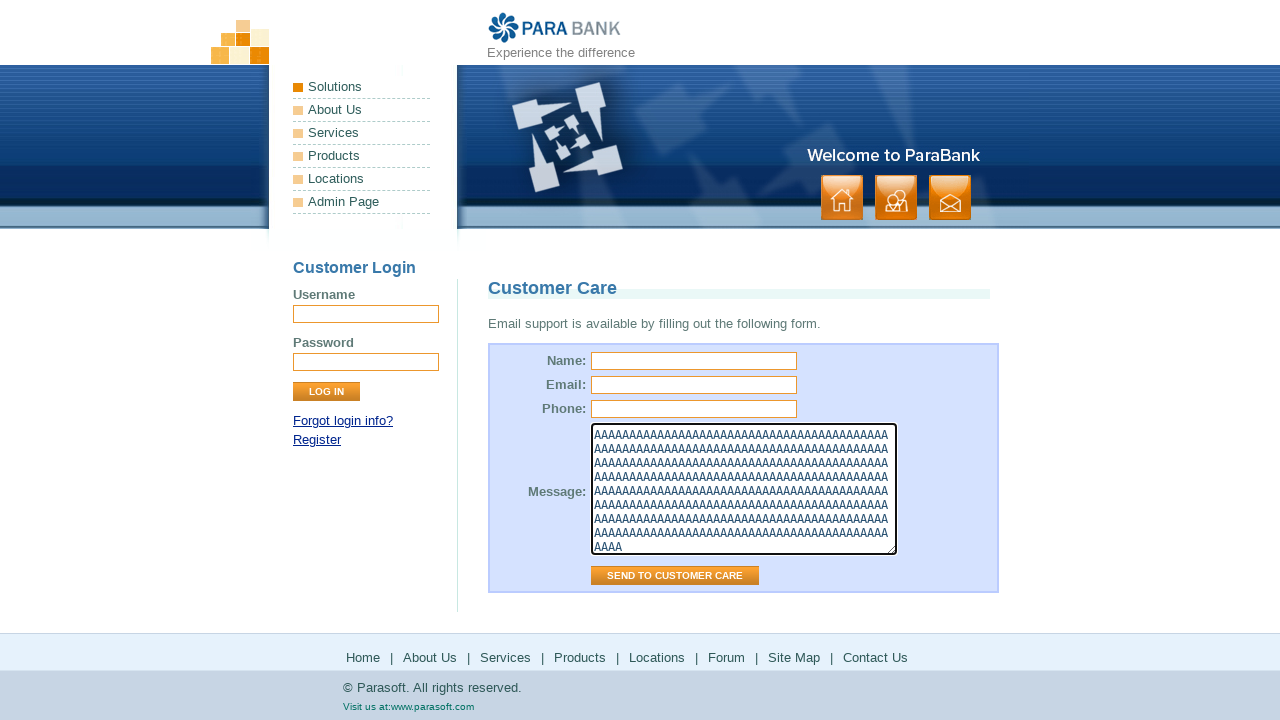

Verified field accepts input - actual length is 10000 characters
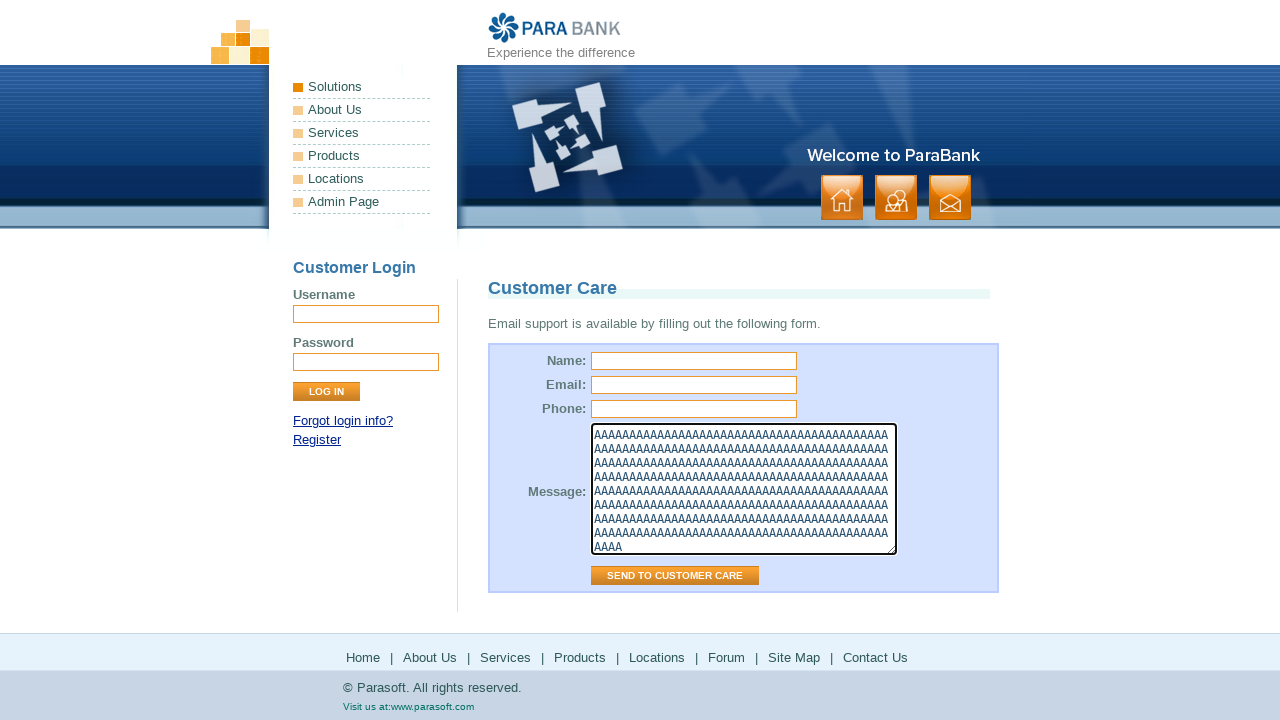

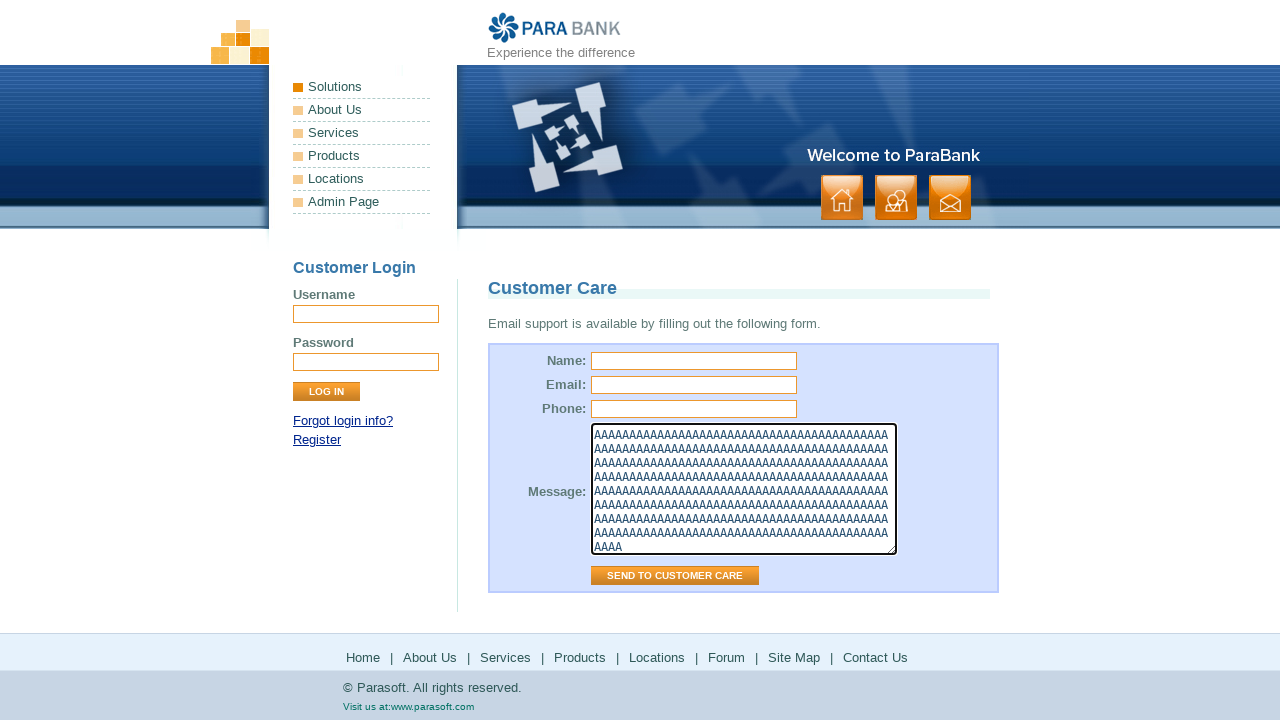